Tests window management features including resizing, positioning, and maximizing the browser window

Starting URL: https://www.selenium.dev/selenium/web/window_switching_tests/simple_page.html

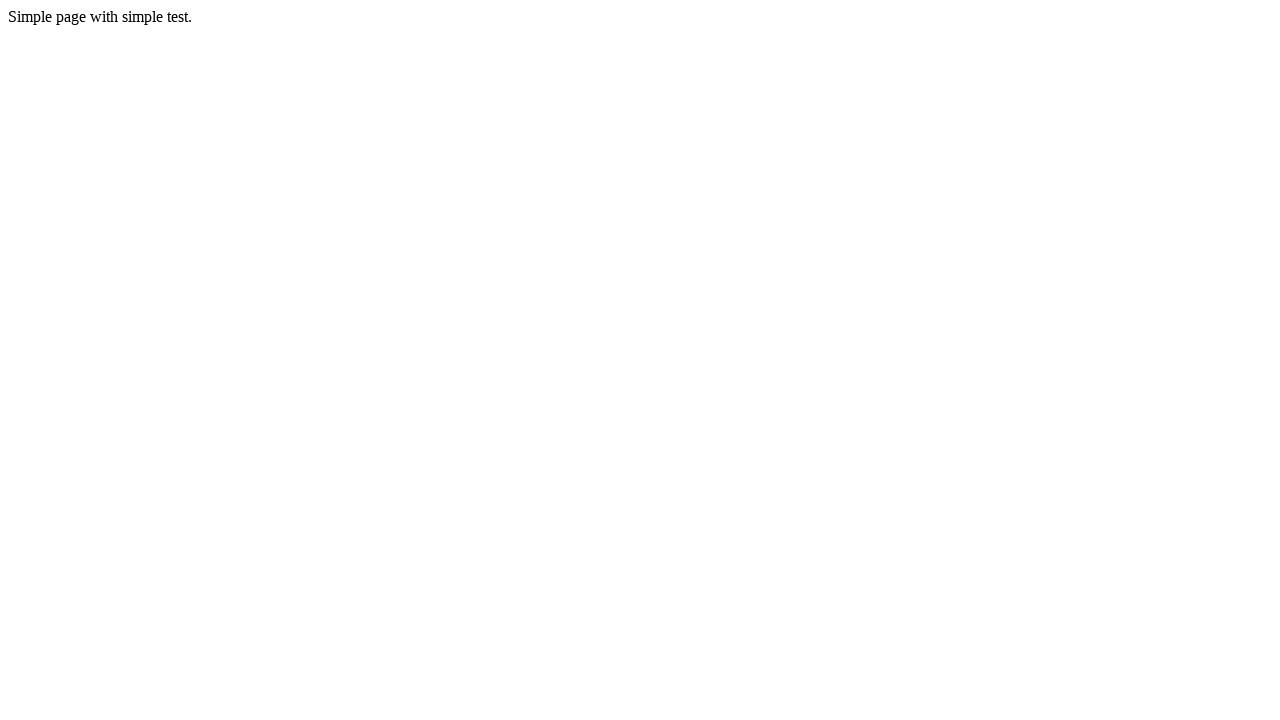

Set viewport size to 1024x768 pixels
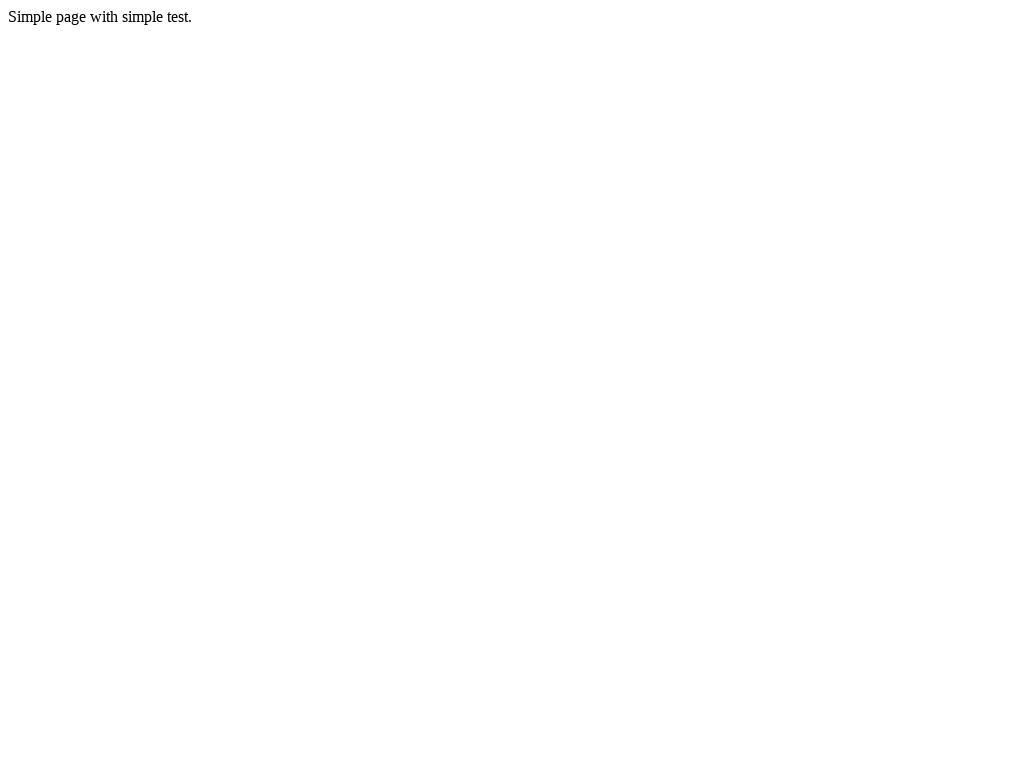

Maximized window by setting viewport to 1920x1080 pixels
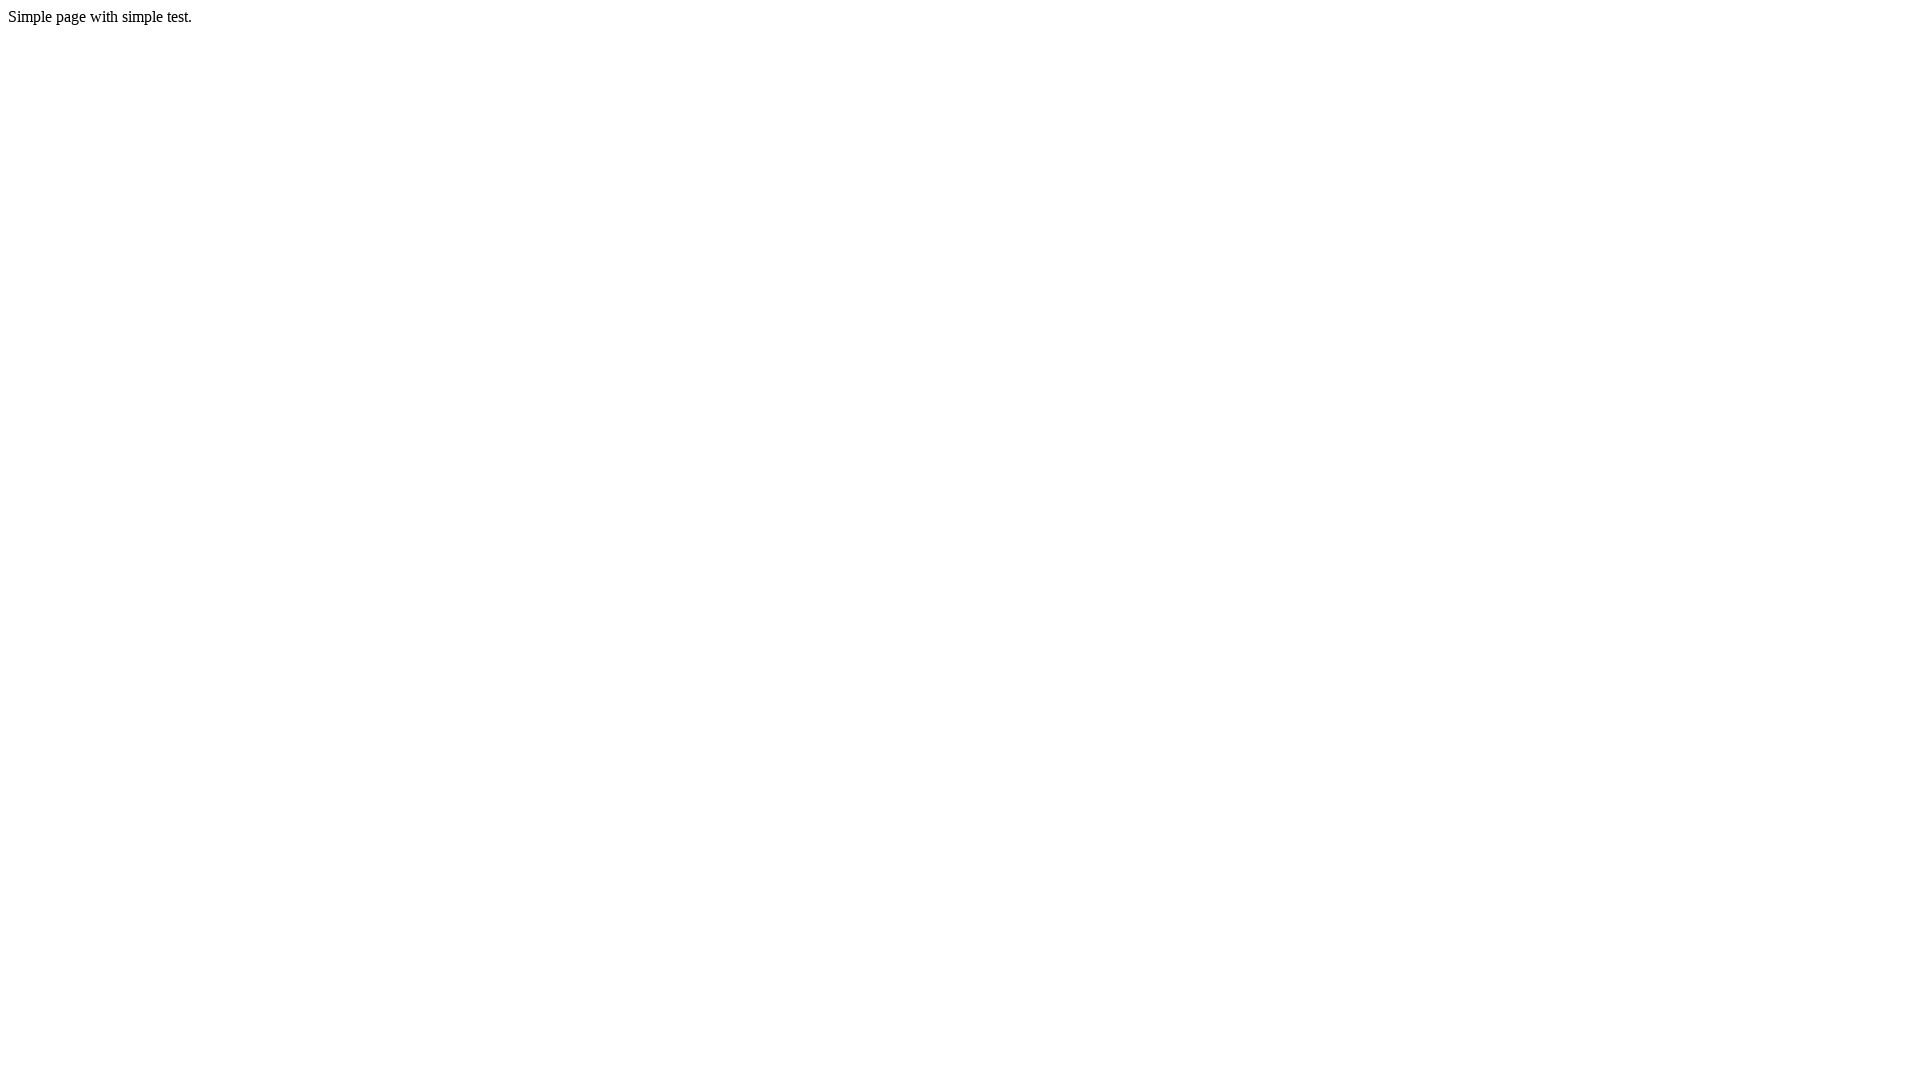

Simulated fullscreen by setting viewport to 1920x1080 pixels
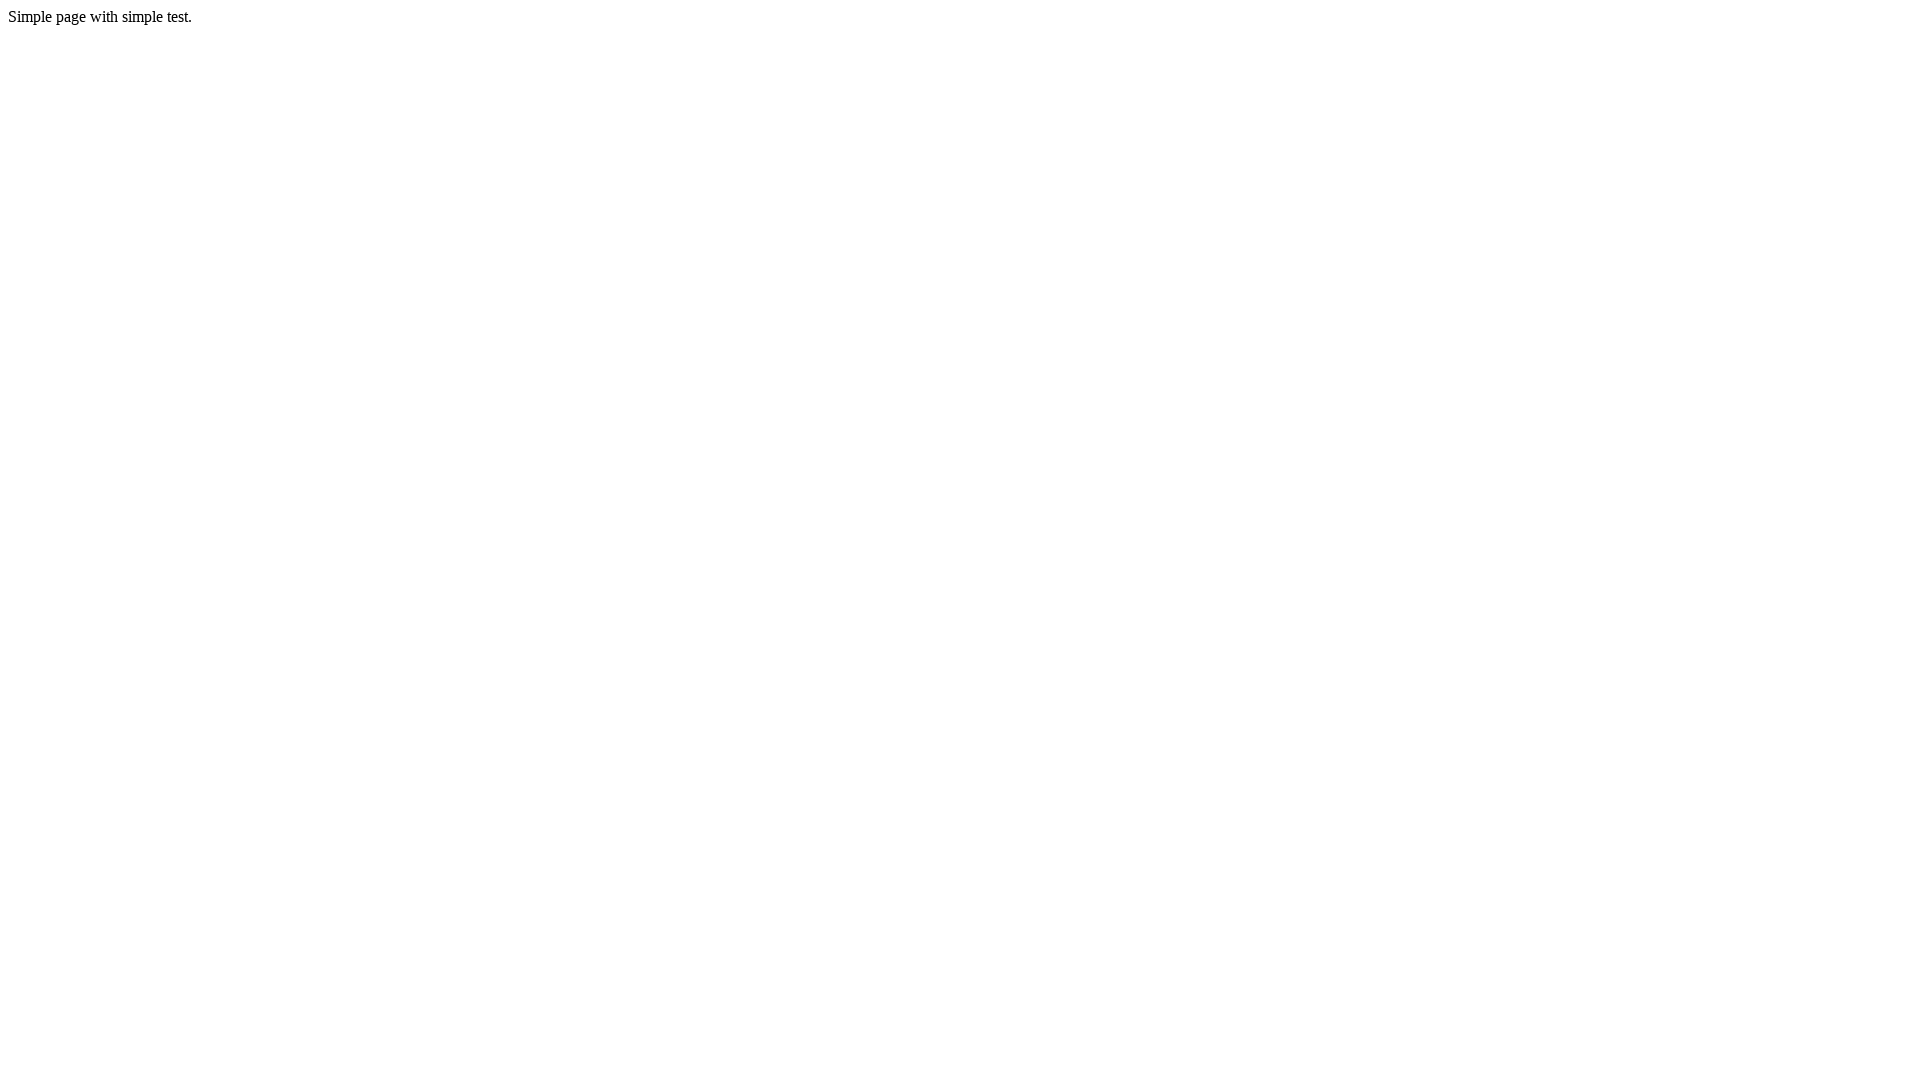

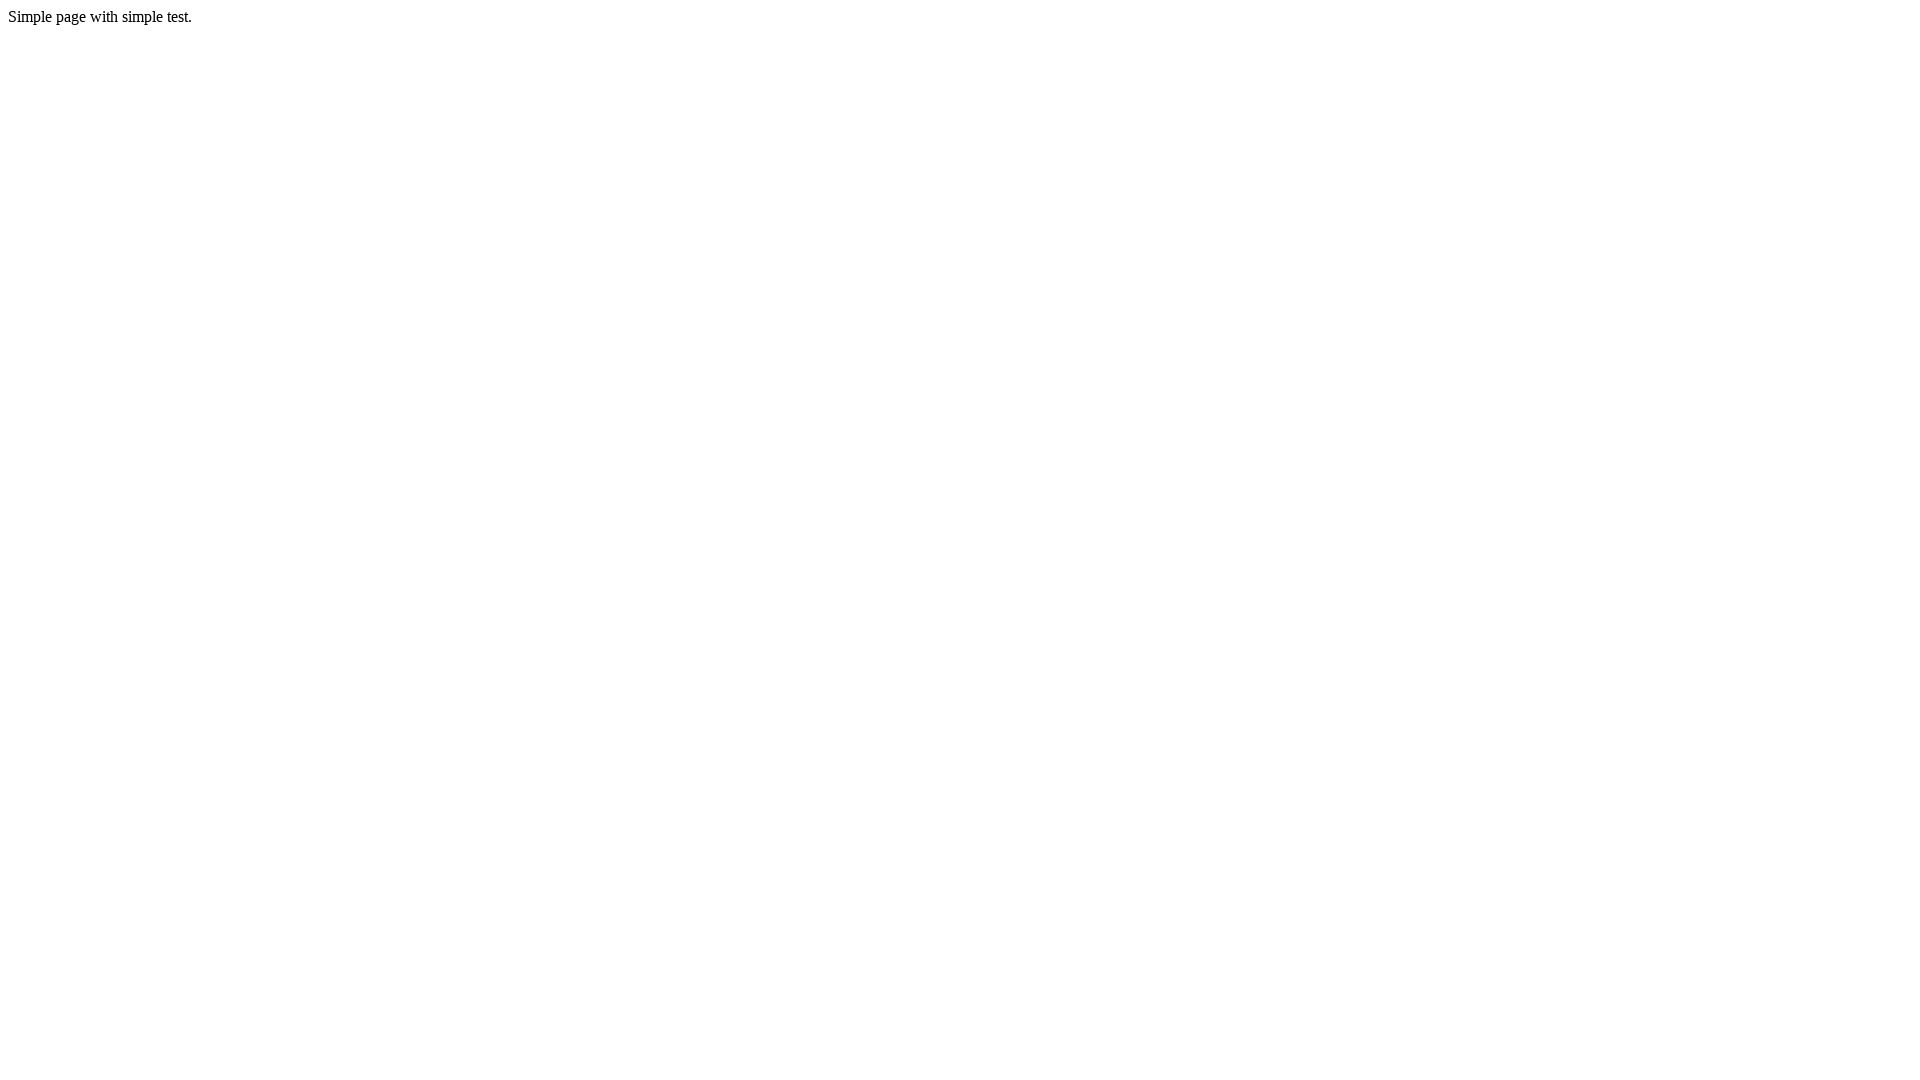